Tests the text box form by clicking Elements card, navigating to Text Box, filling name and email fields, and submitting the form.

Starting URL: https://demoqa.com/

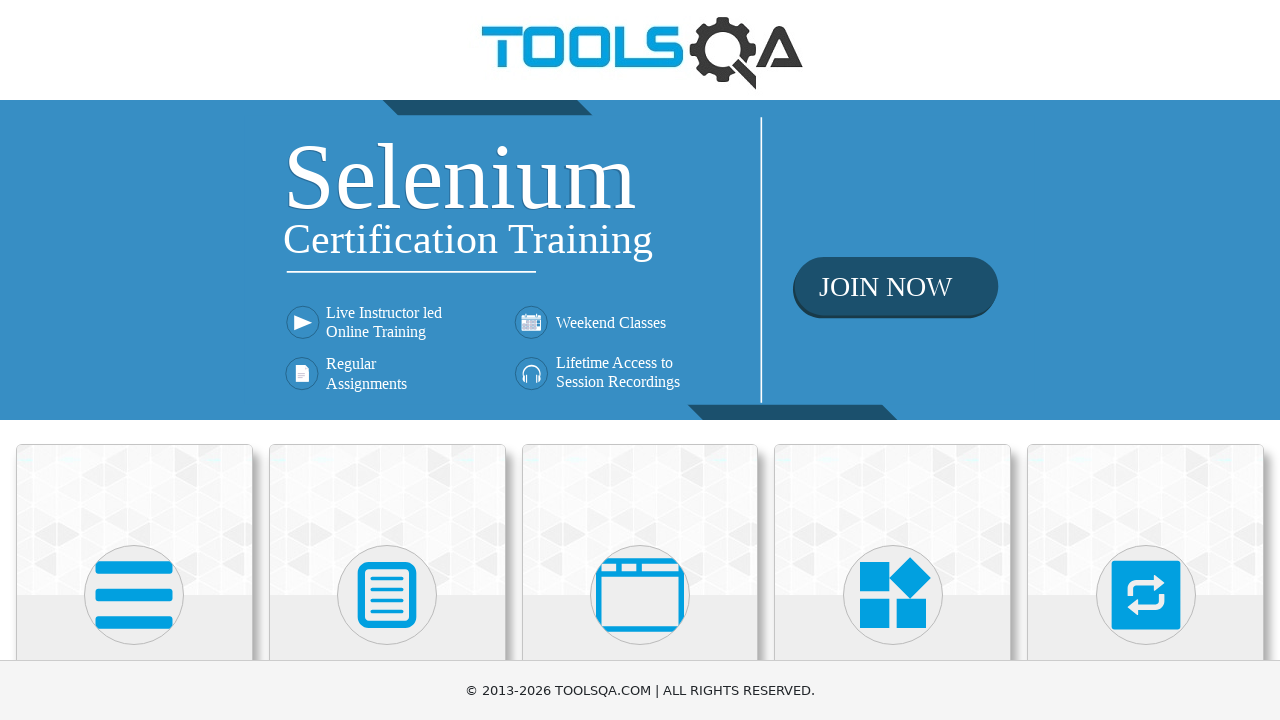

Navigated to DemoQA homepage
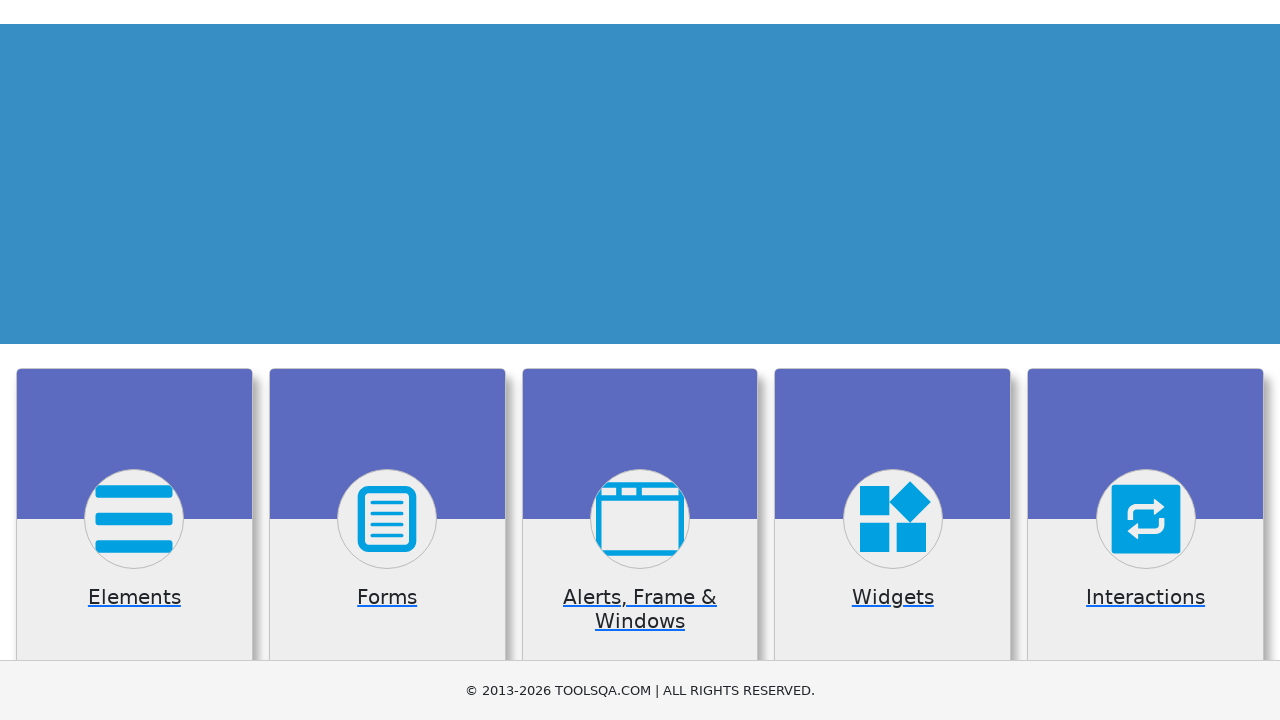

Clicked on Elements card at (134, 520) on xpath=//div[@class='card mt-4 top-card'][1]
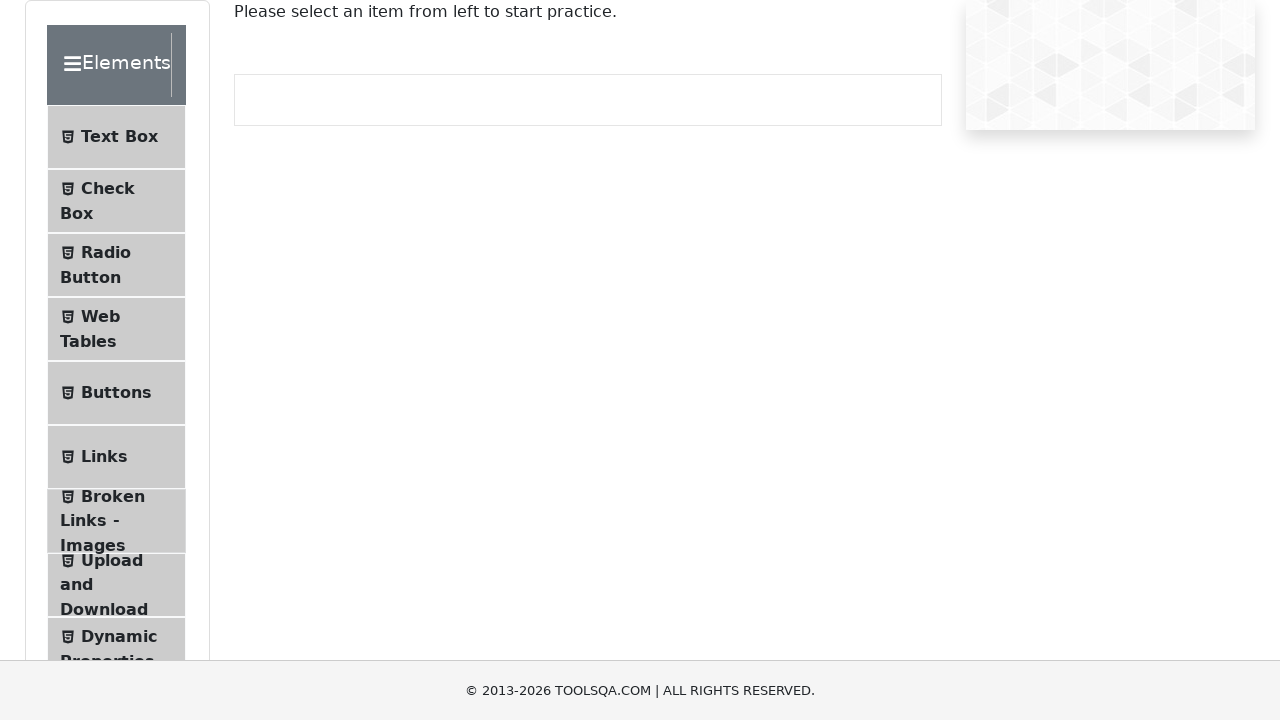

Clicked on Text Box menu item to navigate to Text Box form at (116, 137) on xpath=//li[@id='item-0'][1]
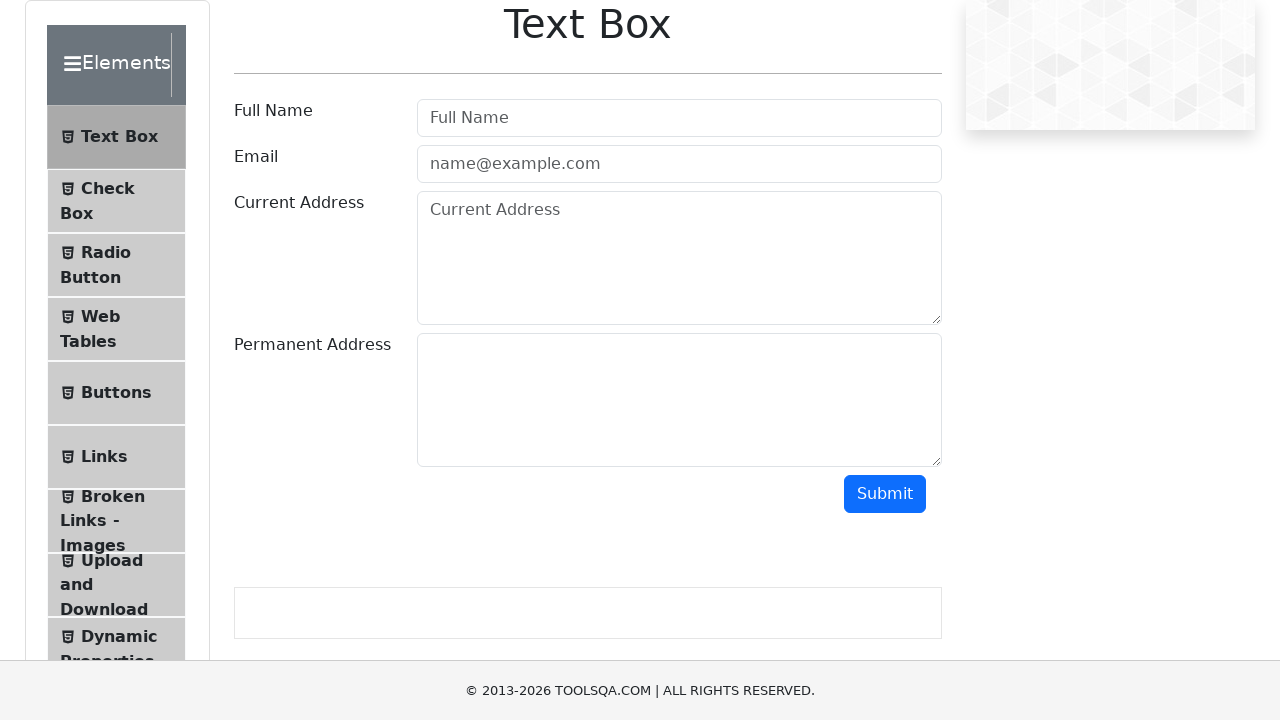

Filled in full name field with 'Barak Obama' on xpath=//input[@class=' mr-sm-2 form-control'][1]
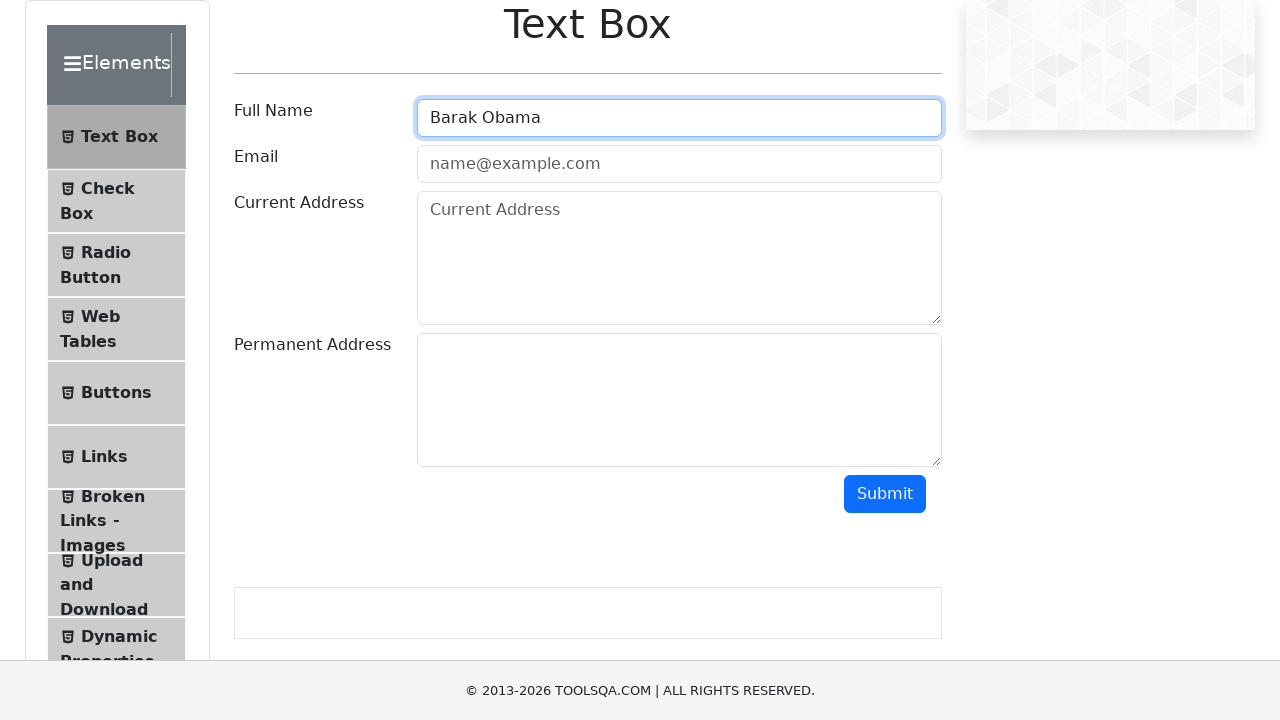

Filled in email field with 'barak1961@gmail.com' on input.mr-sm-2.form-control
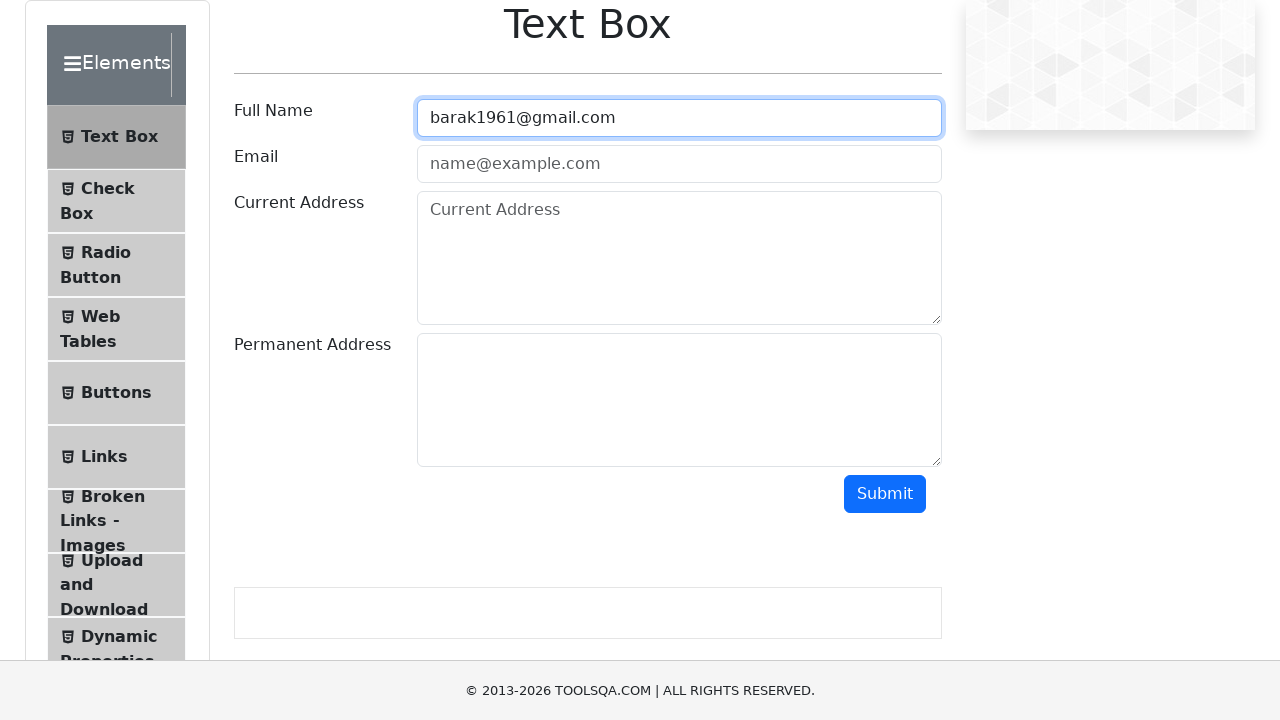

Clicked submit button to submit the form at (885, 494) on #submit
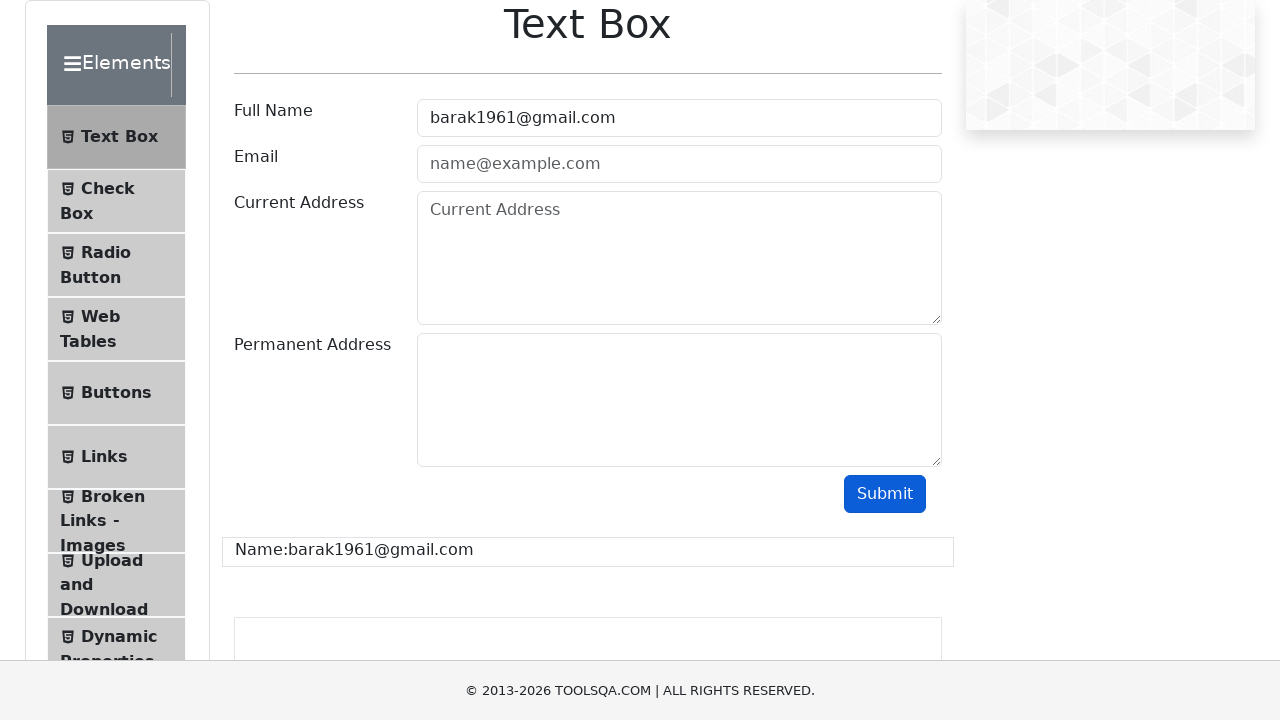

Form output appeared confirming successful submission
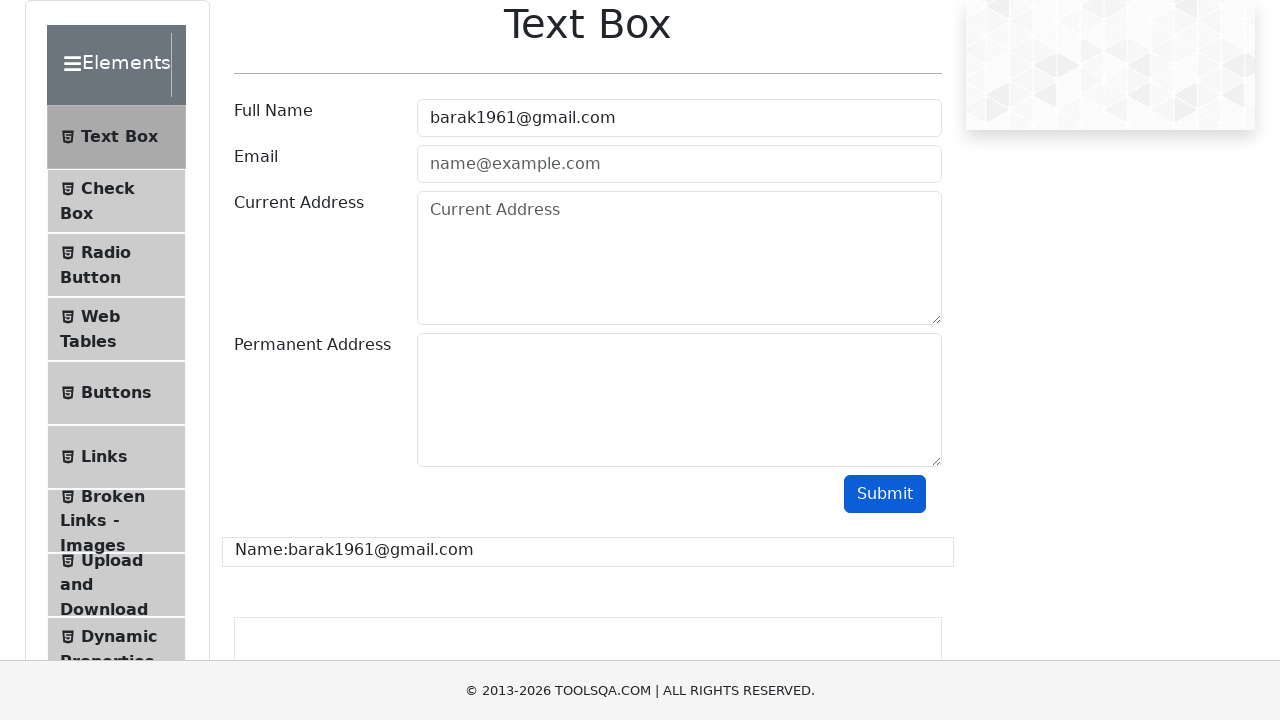

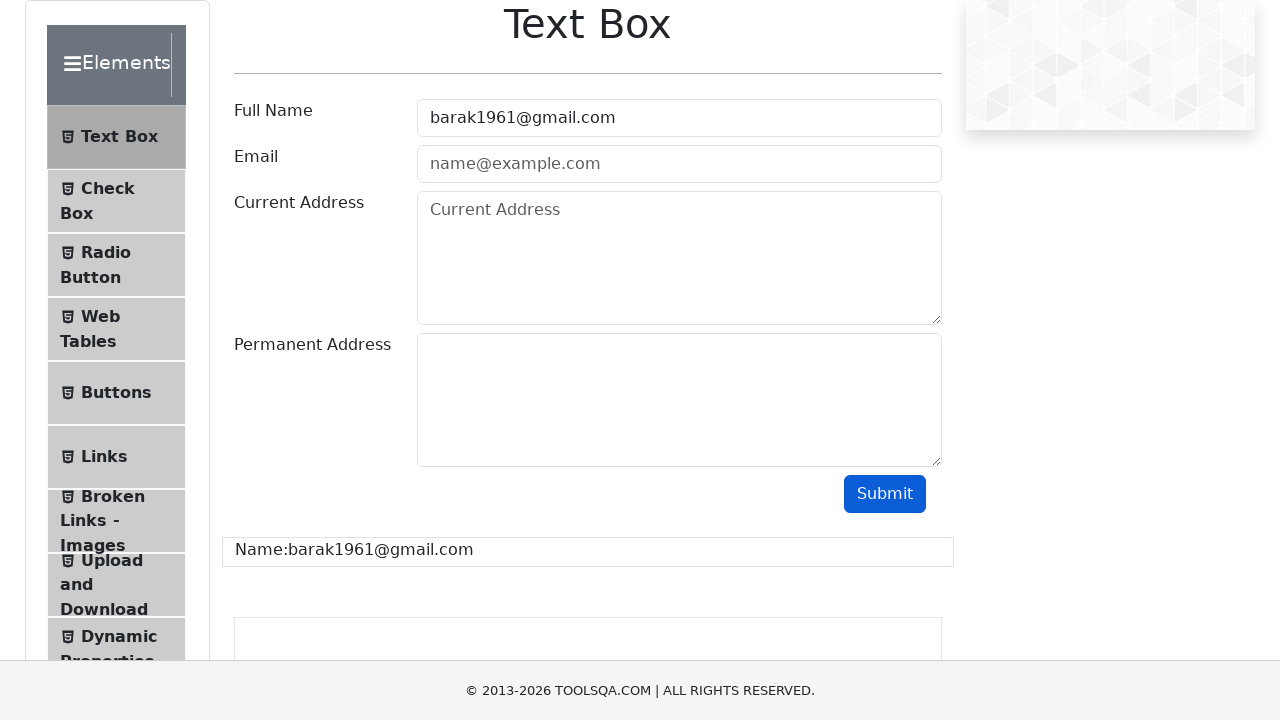